Navigates to an Angular demo application and clicks on the Library navigation button to go to the library section

Starting URL: https://rahulshettyacademy.com/angularAppdemo/

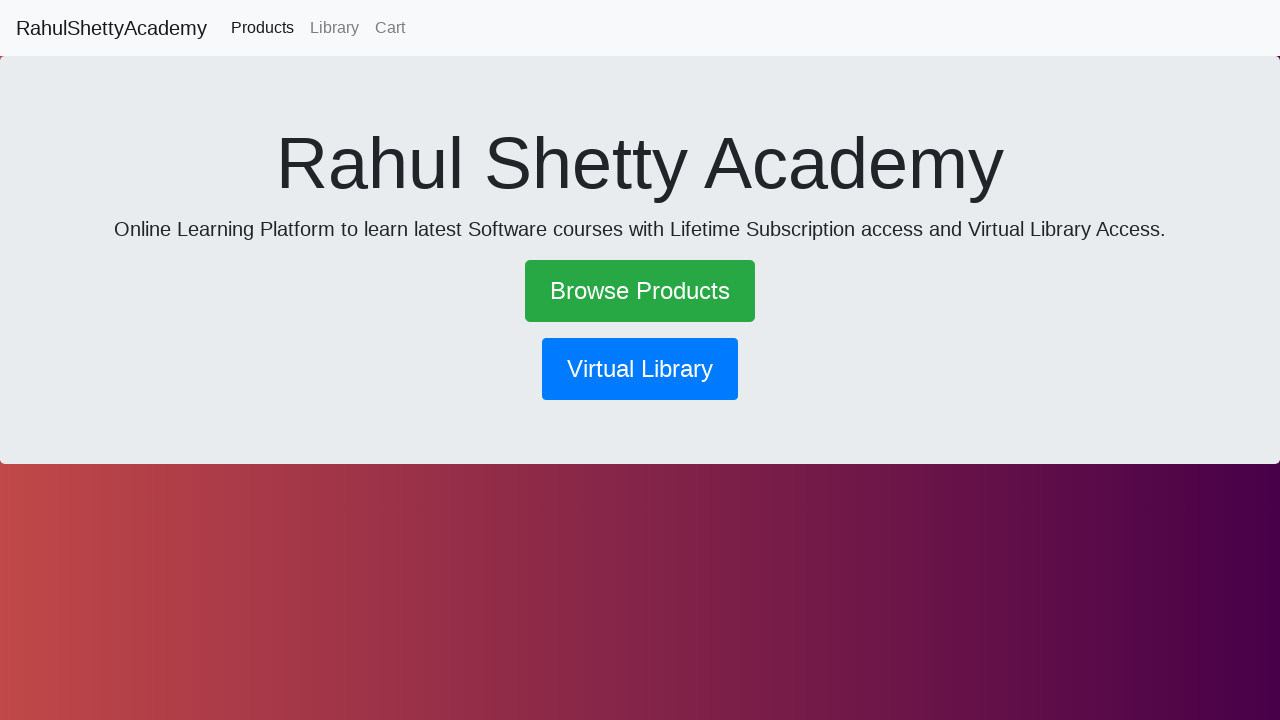

Clicked Library navigation button at (640, 369) on button[routerlink='/library']
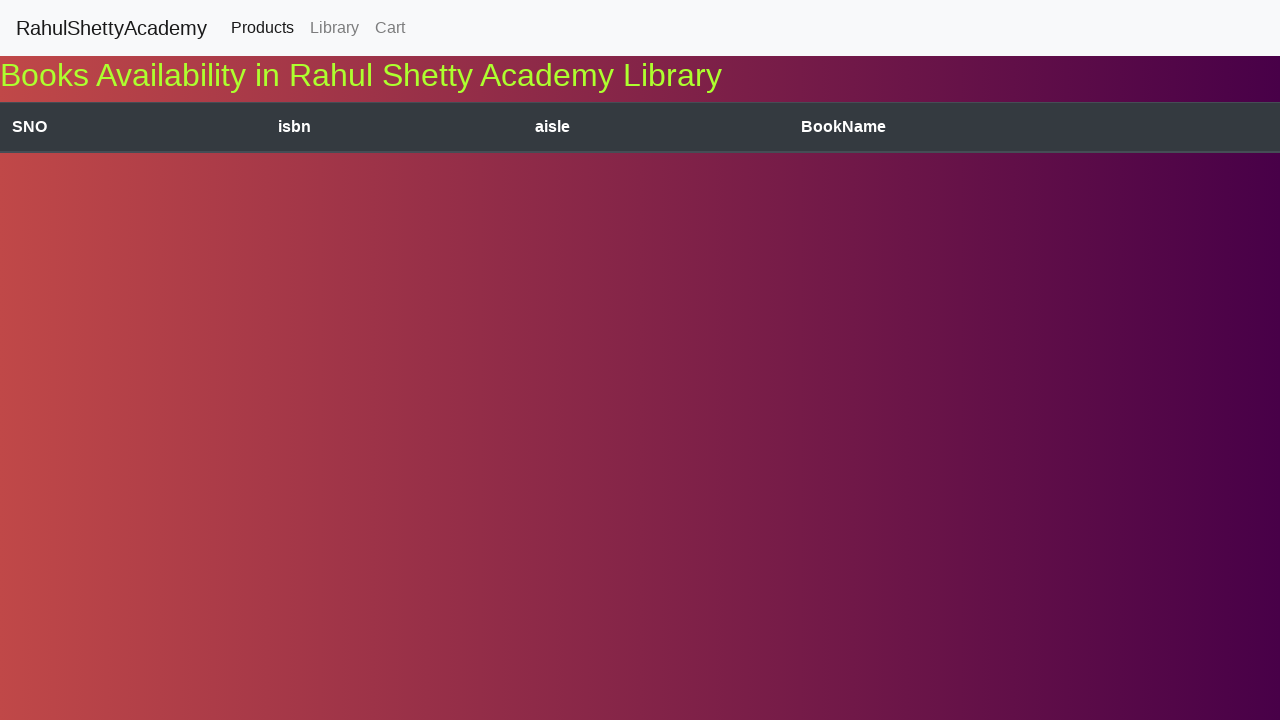

Waited for network to become idle after navigation to library section
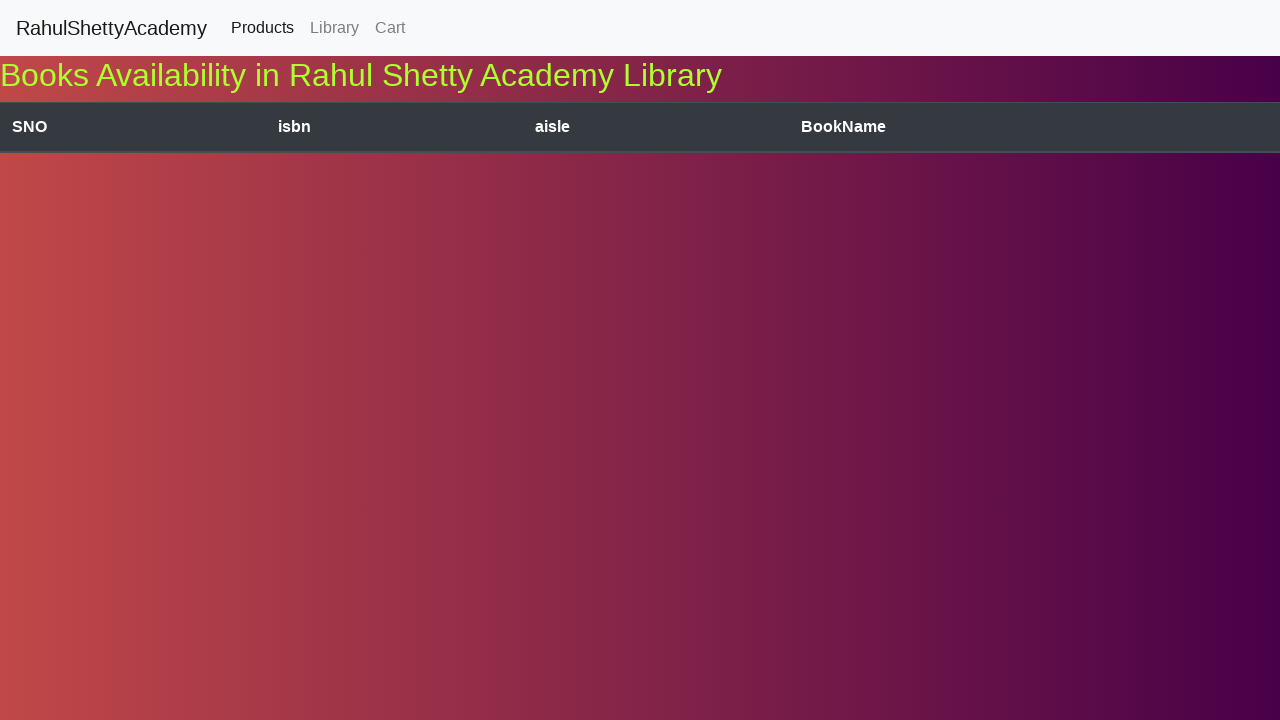

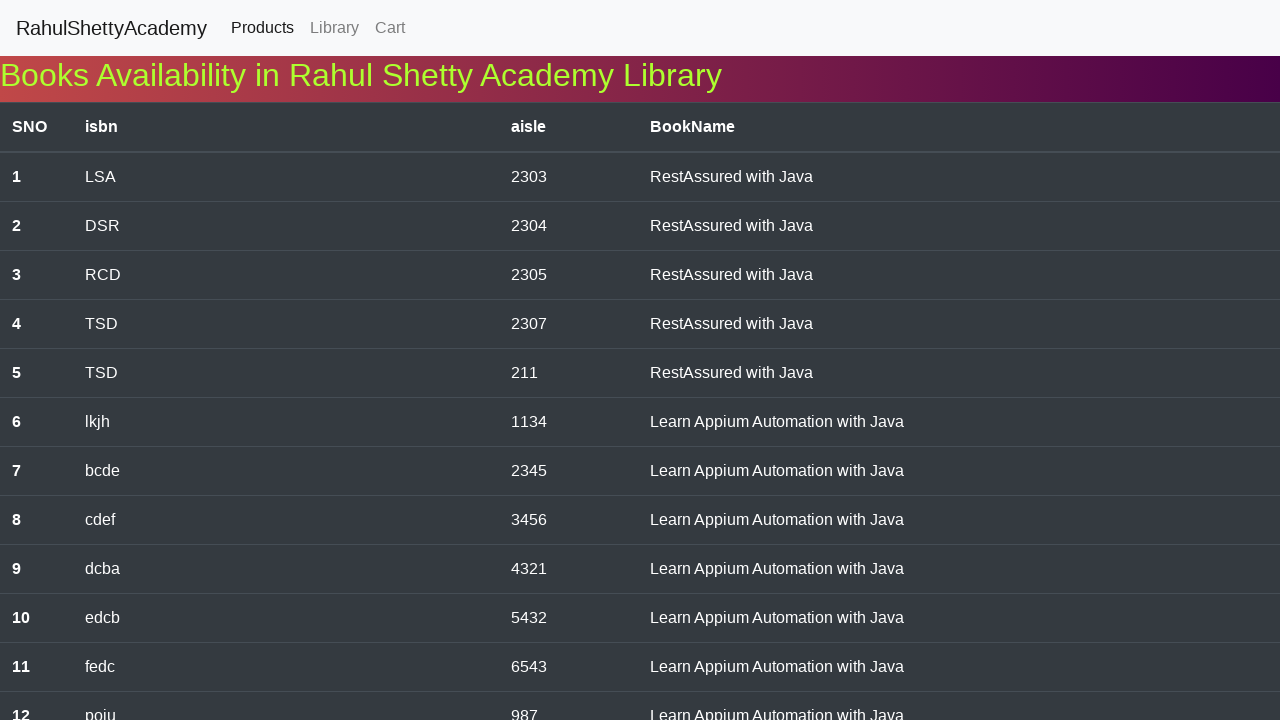